Verifies that the application URL matches the expected login page URL

Starting URL: https://opensource-demo.orangehrmlive.com/web/index.php/auth/login

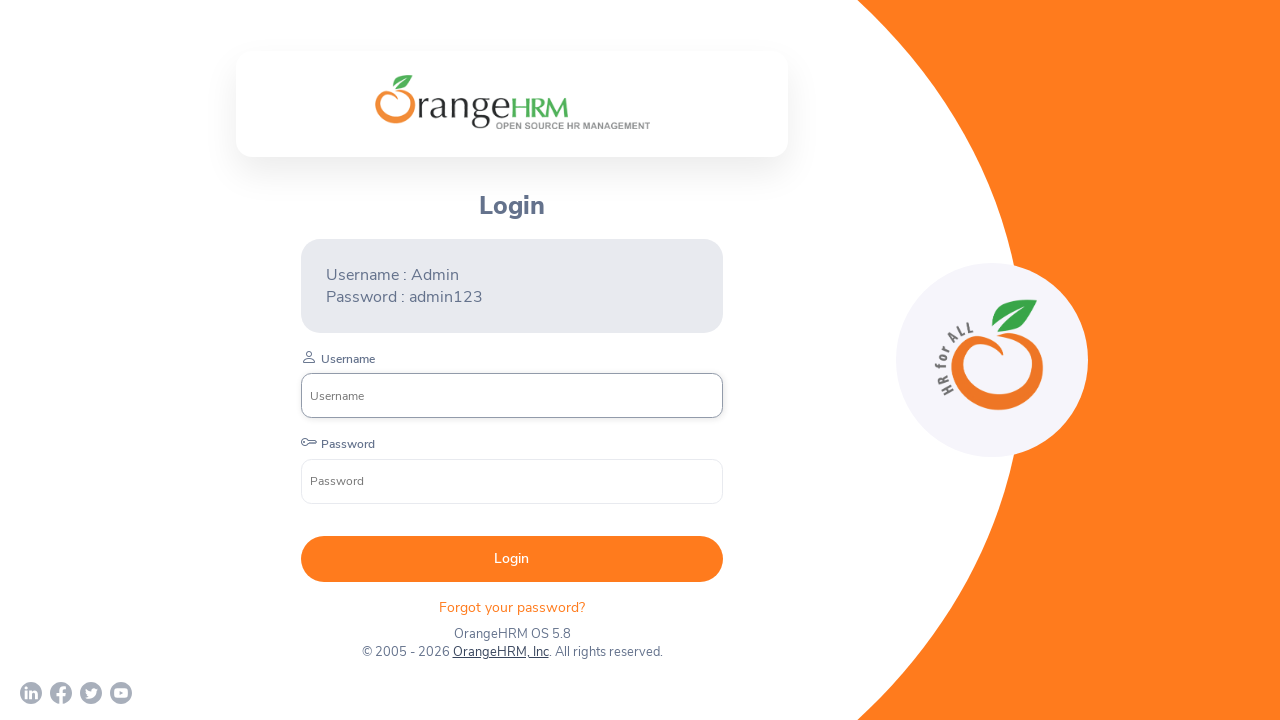

Waited for page to reach domcontentloaded state
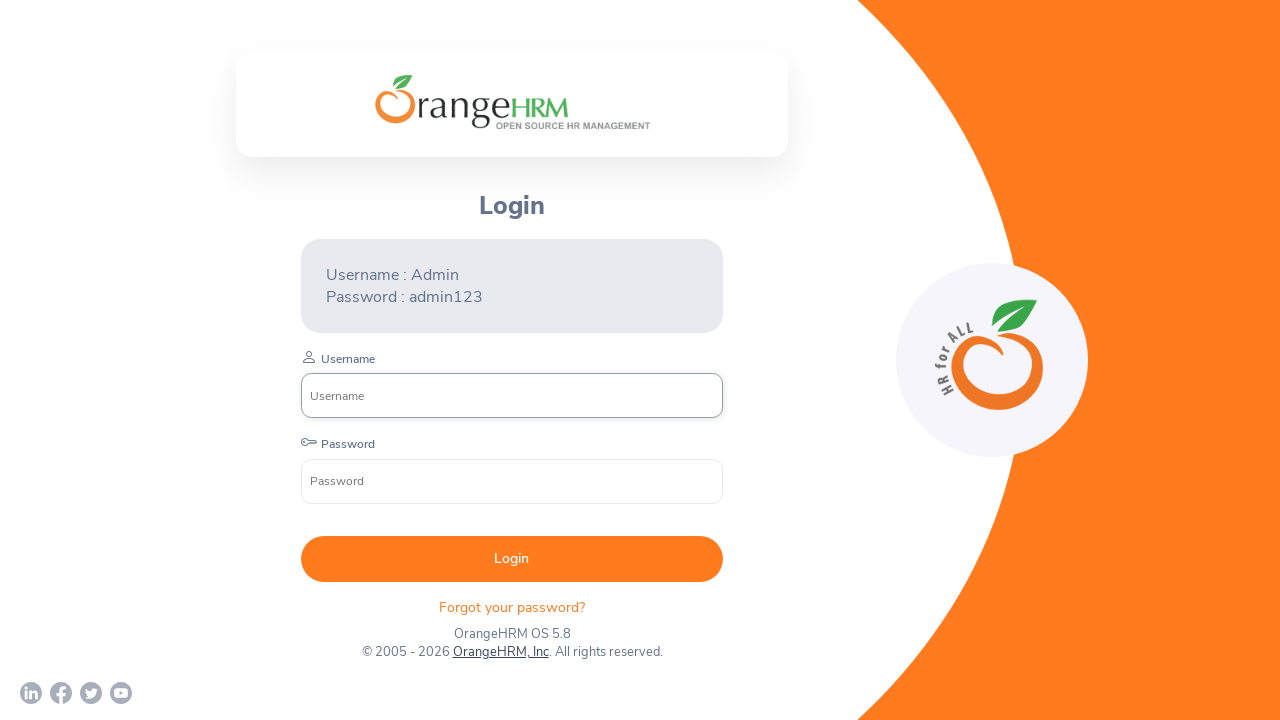

Verified that current URL matches expected login page URL (https://opensource-demo.orangehrmlive.com/web/index.php/auth/login)
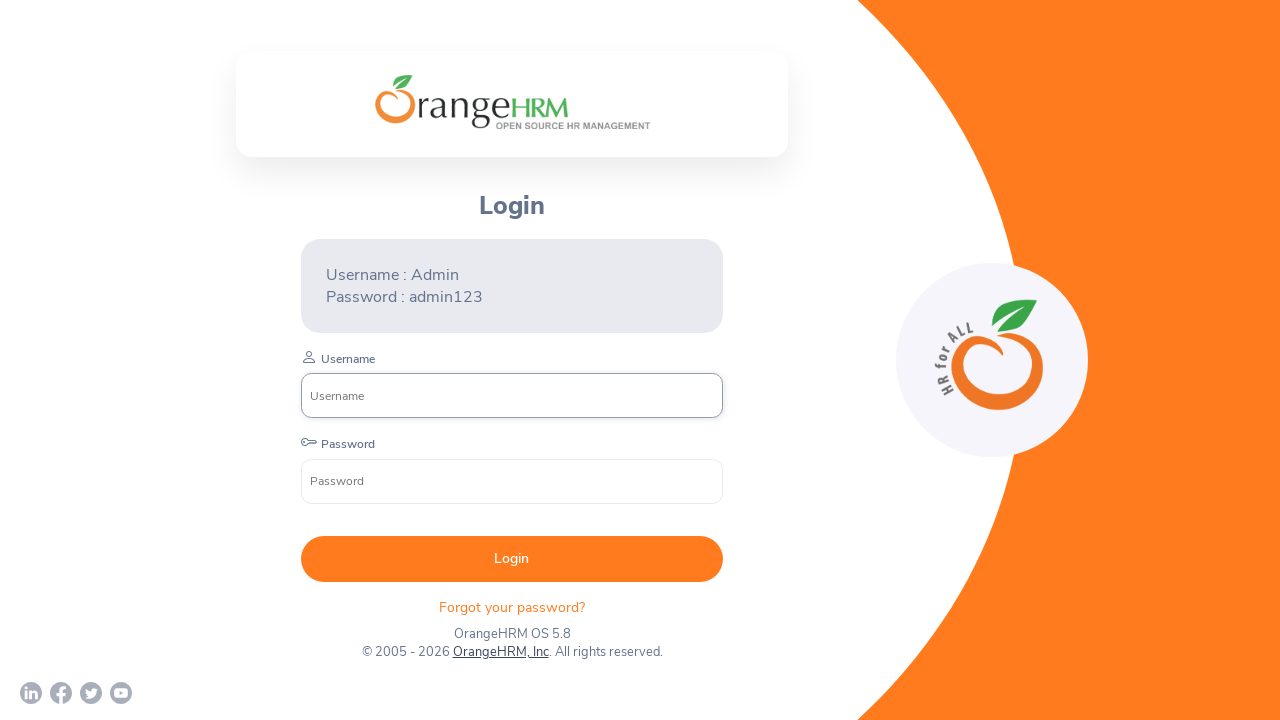

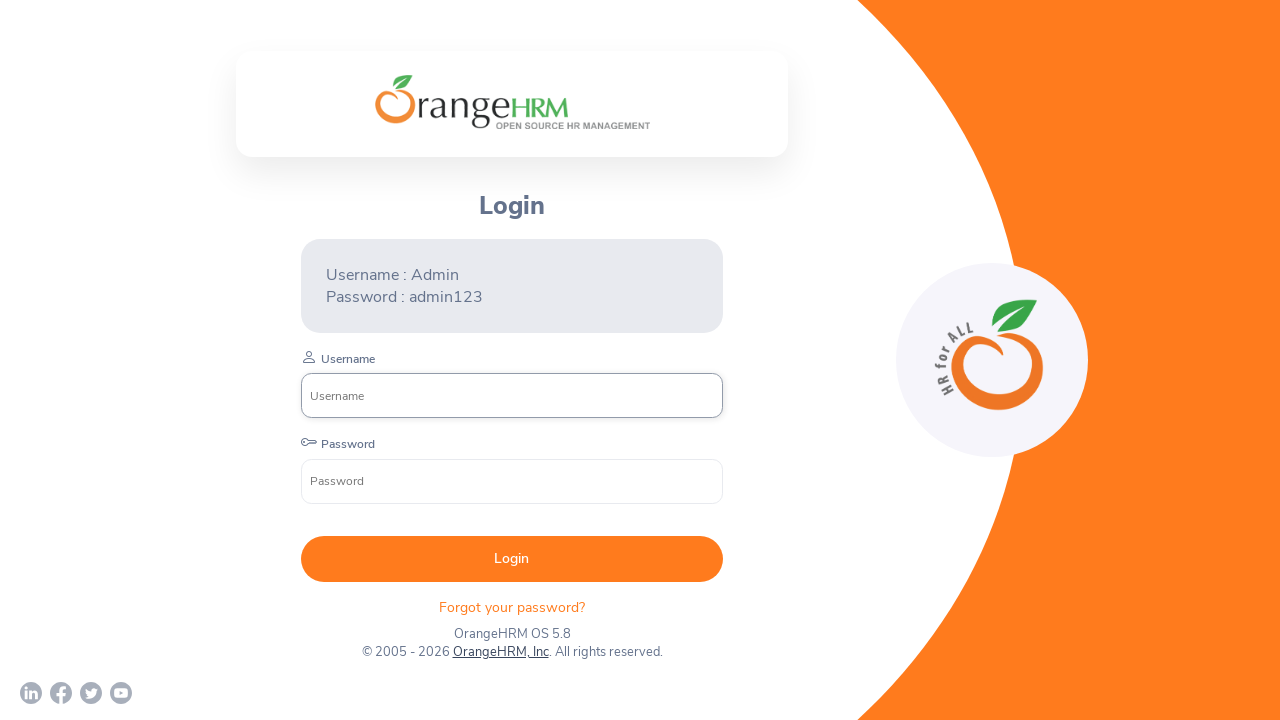